Tests dynamic loading functionality by clicking a start button and verifying that "Hello World!" text appears after loading completes

Starting URL: https://automationfc.github.io/dynamic-loading/

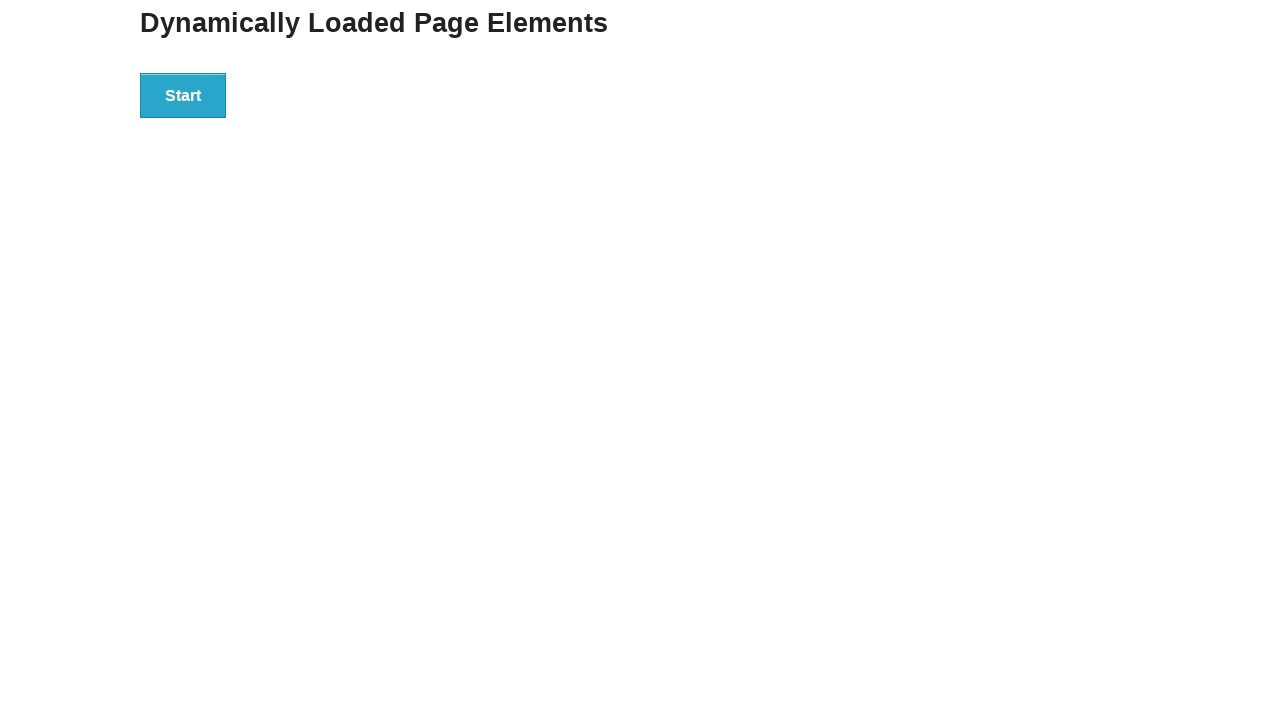

Clicked the start button to initiate dynamic loading at (183, 95) on xpath=//div[@id='start']/button
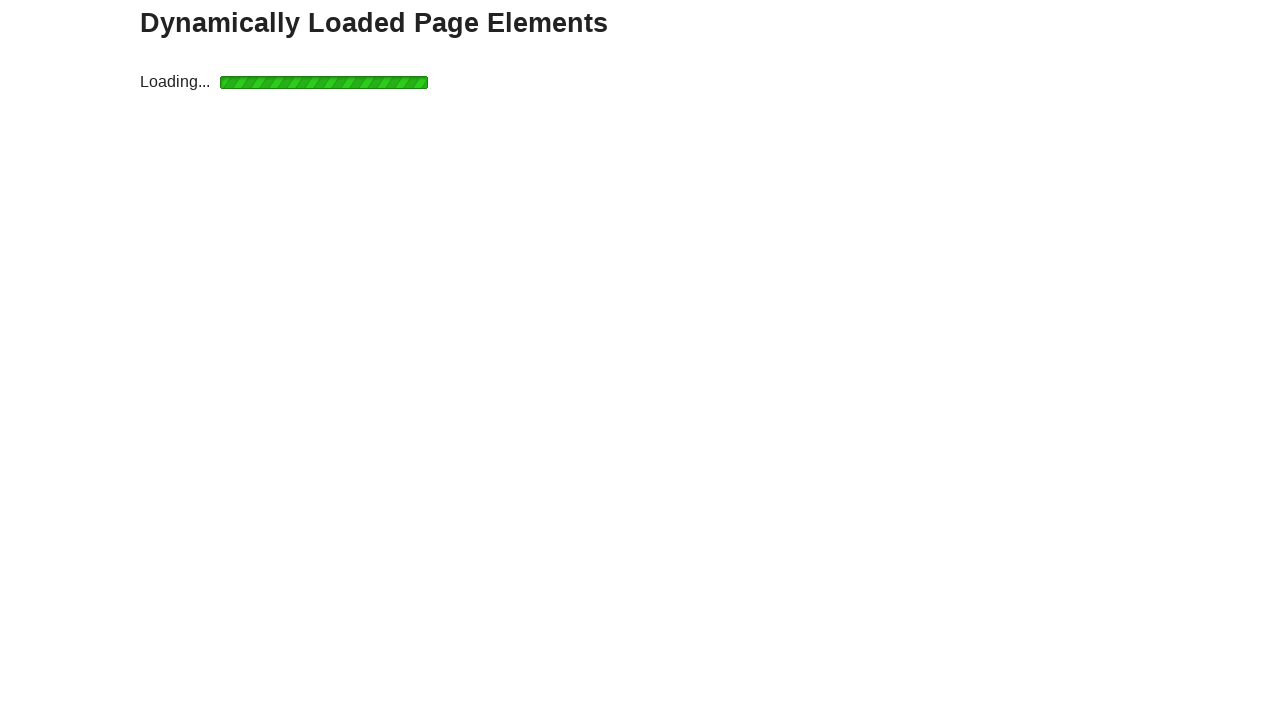

Verified 'Hello World!' text appeared after loading completed
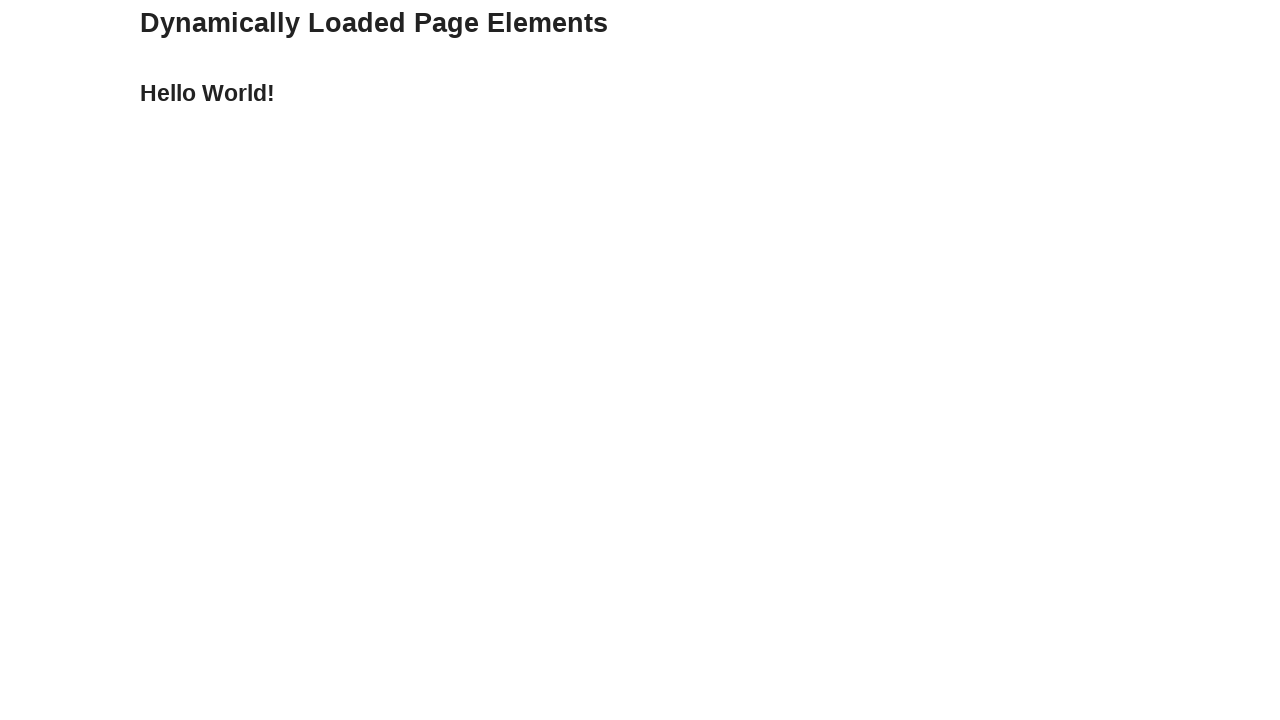

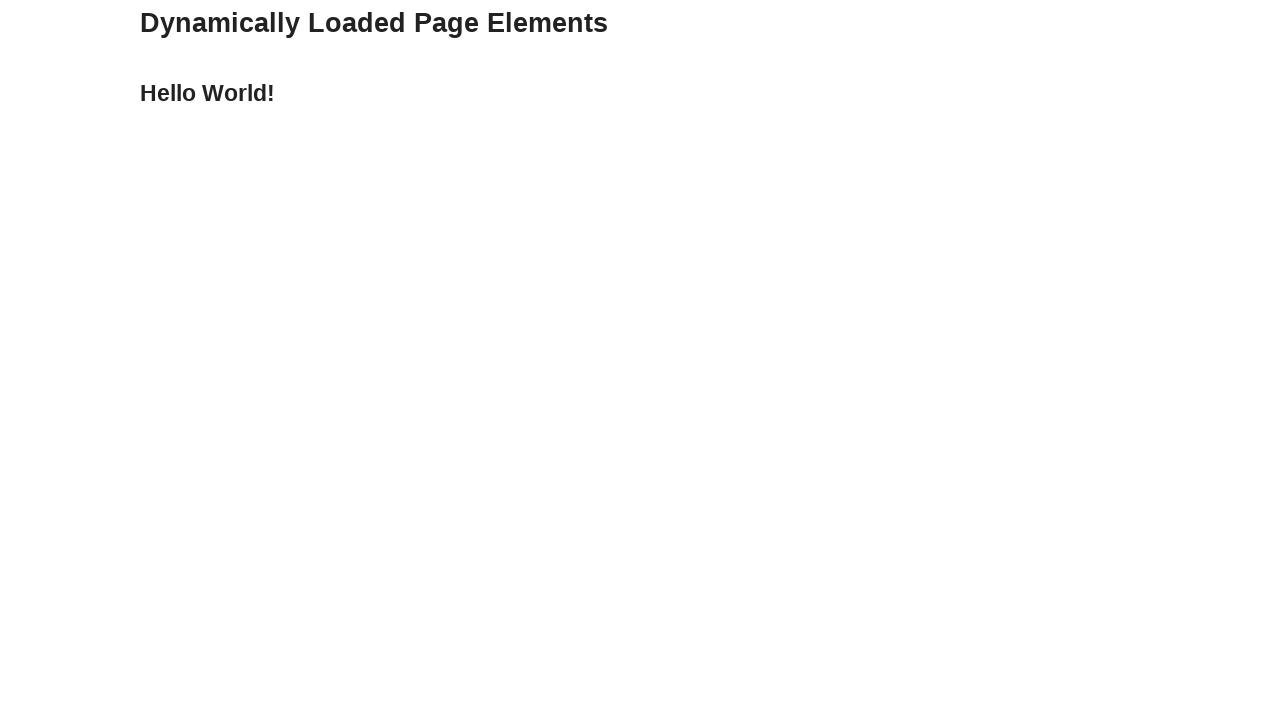